Tests hovering over an element to reveal an active link, then clicking it twice

Starting URL: http://uitestingplayground.com/mouseover

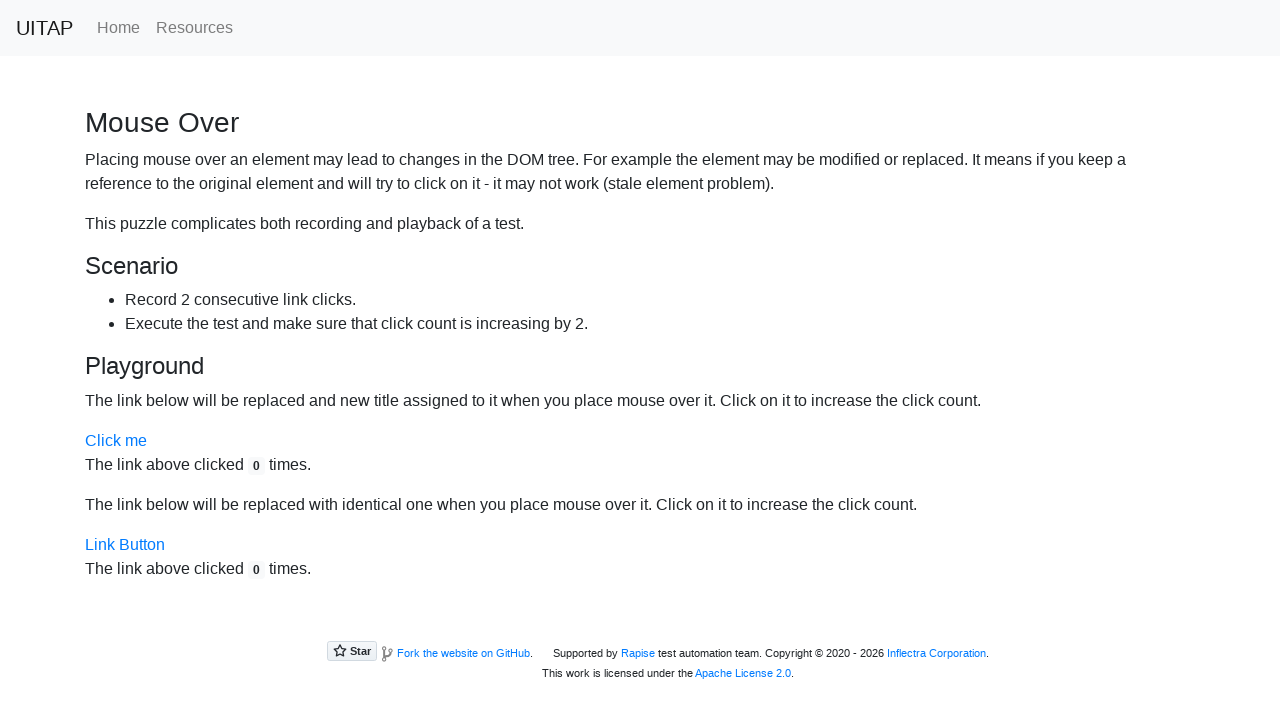

Located 'Click me' element
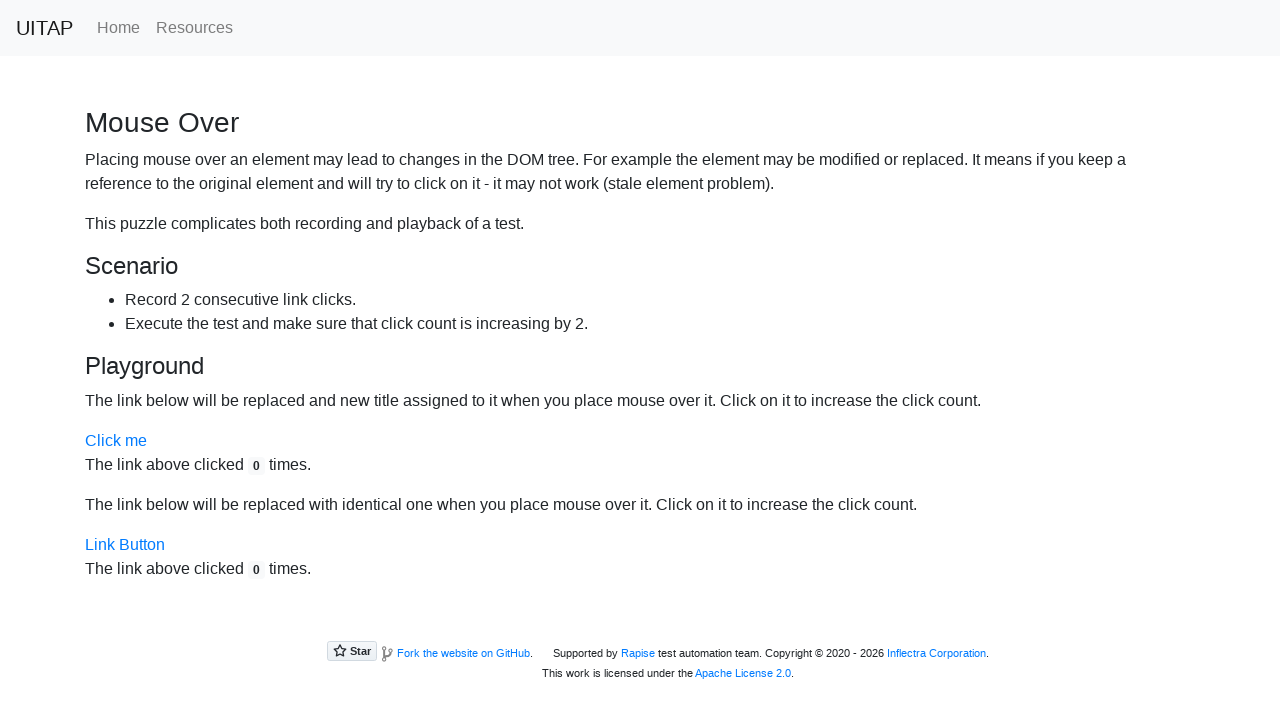

Hovered over 'Click me' to reveal active link at (116, 441) on internal:text="Click me"i
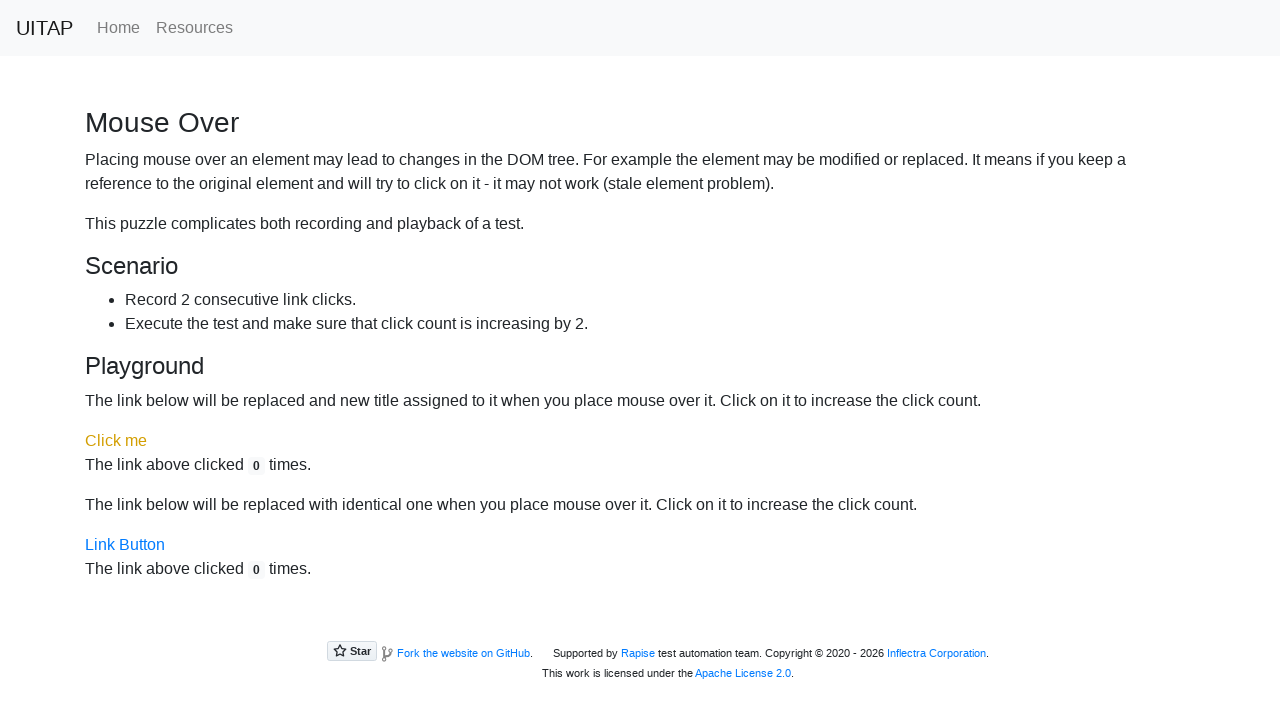

Located active link element
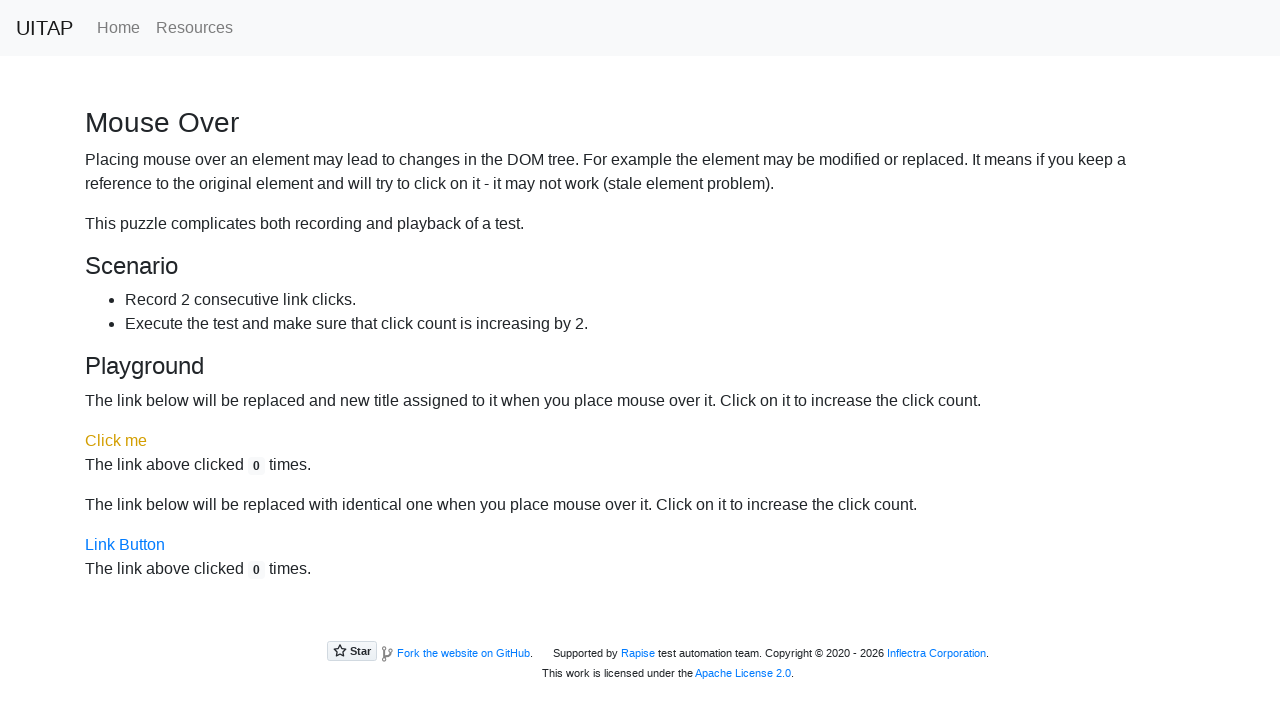

Clicked active link twice at (116, 441) on internal:attr=[title="Active Link"i]
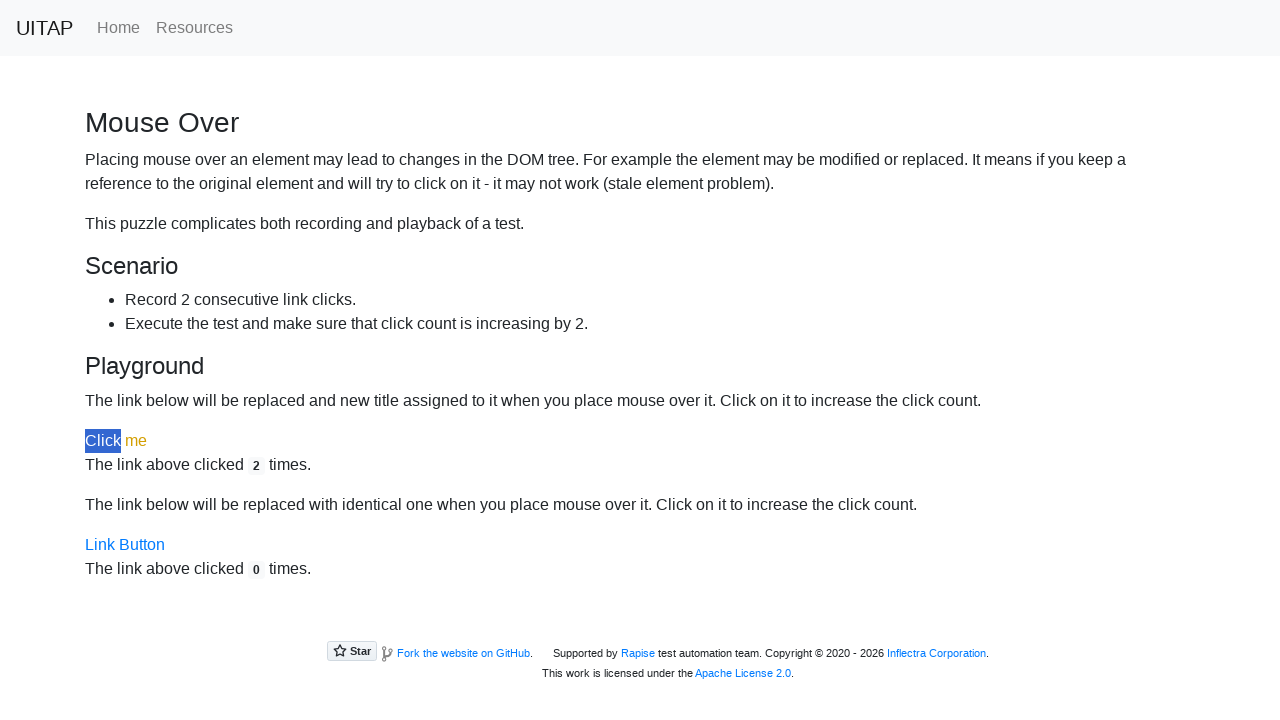

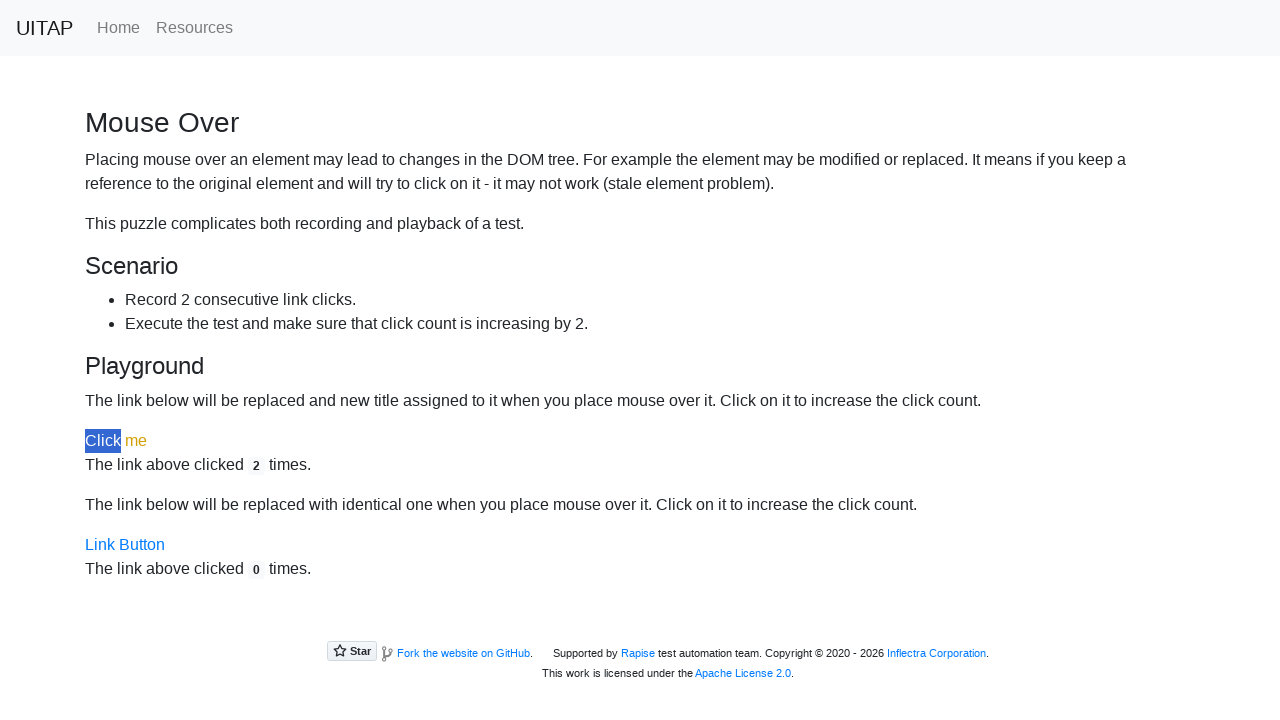